Tests right-click context menu functionality by right-clicking an element, hovering over a menu item, and verifying the hover state

Starting URL: http://swisnl.github.io/jQuery-contextMenu/demo.html

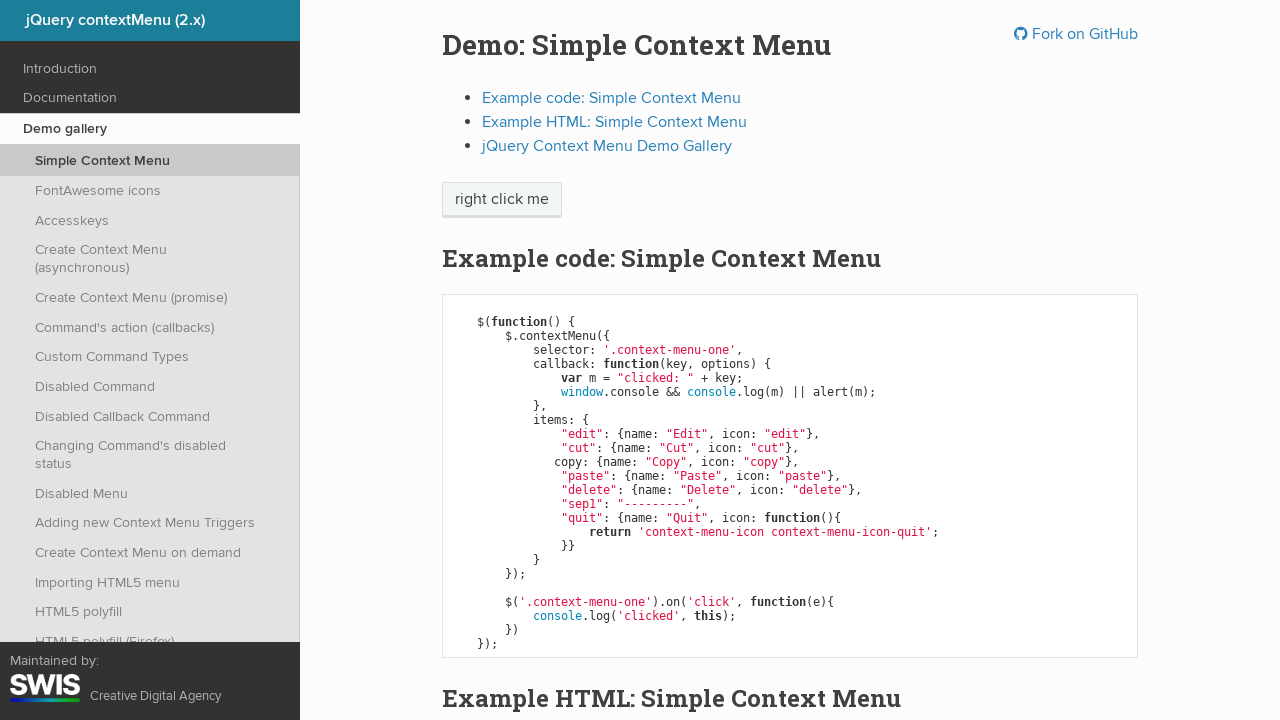

Right-clicked on 'right click me' element to open context menu at (502, 200) on //span[text()='right click me']
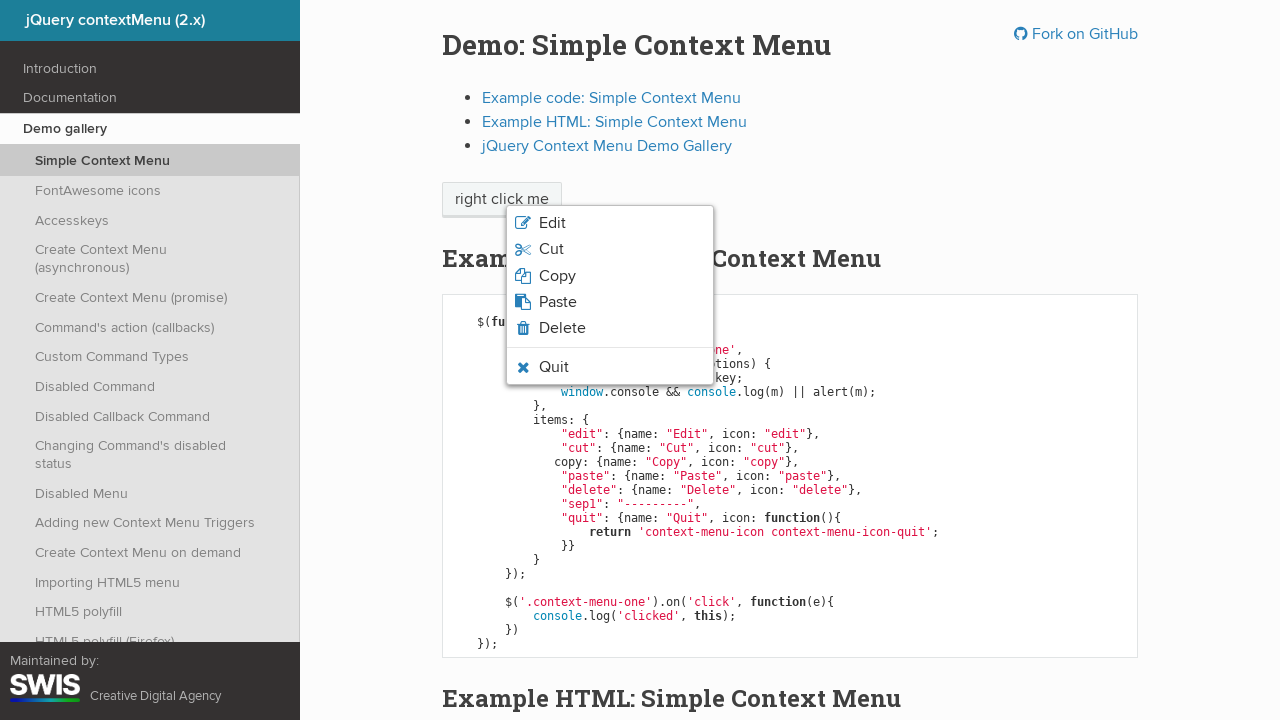

Hovered over quit menu item to verify hover state at (610, 367) on xpath=//li[contains(@class,'context-menu-icon-quit')]
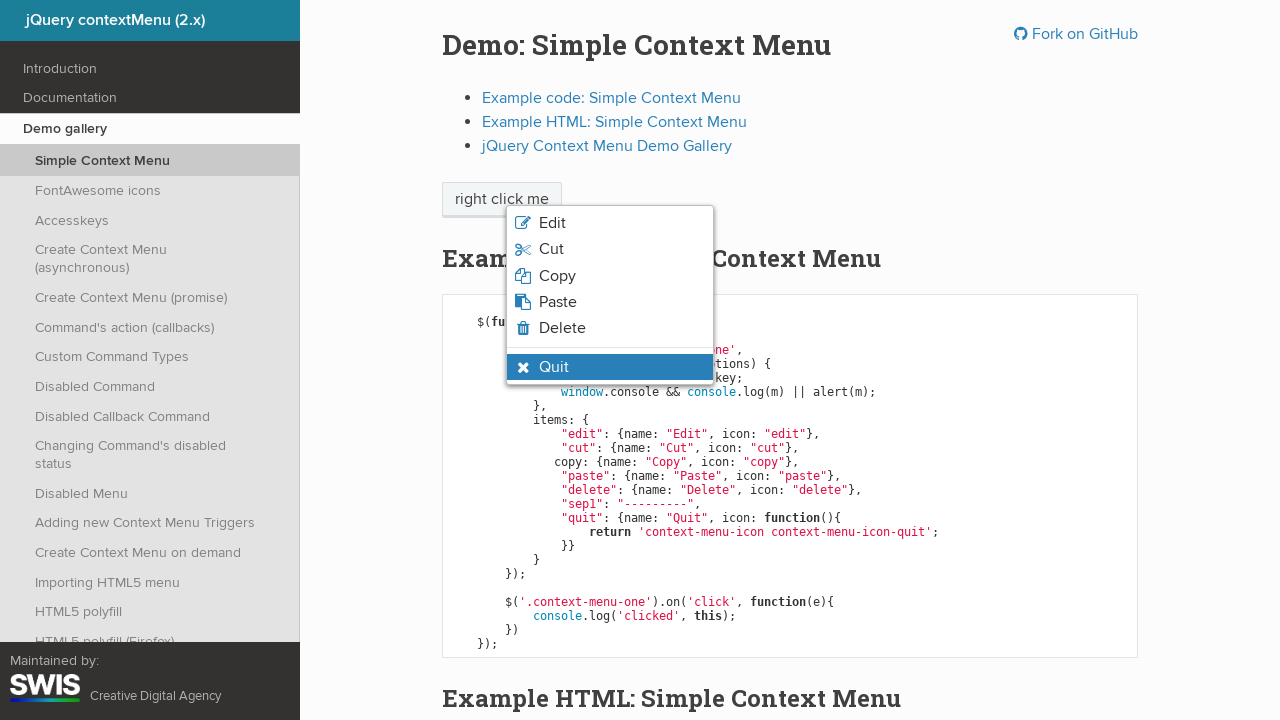

Clicked on quit menu item at (610, 367) on xpath=//li[contains(@class,'context-menu-icon-quit')]
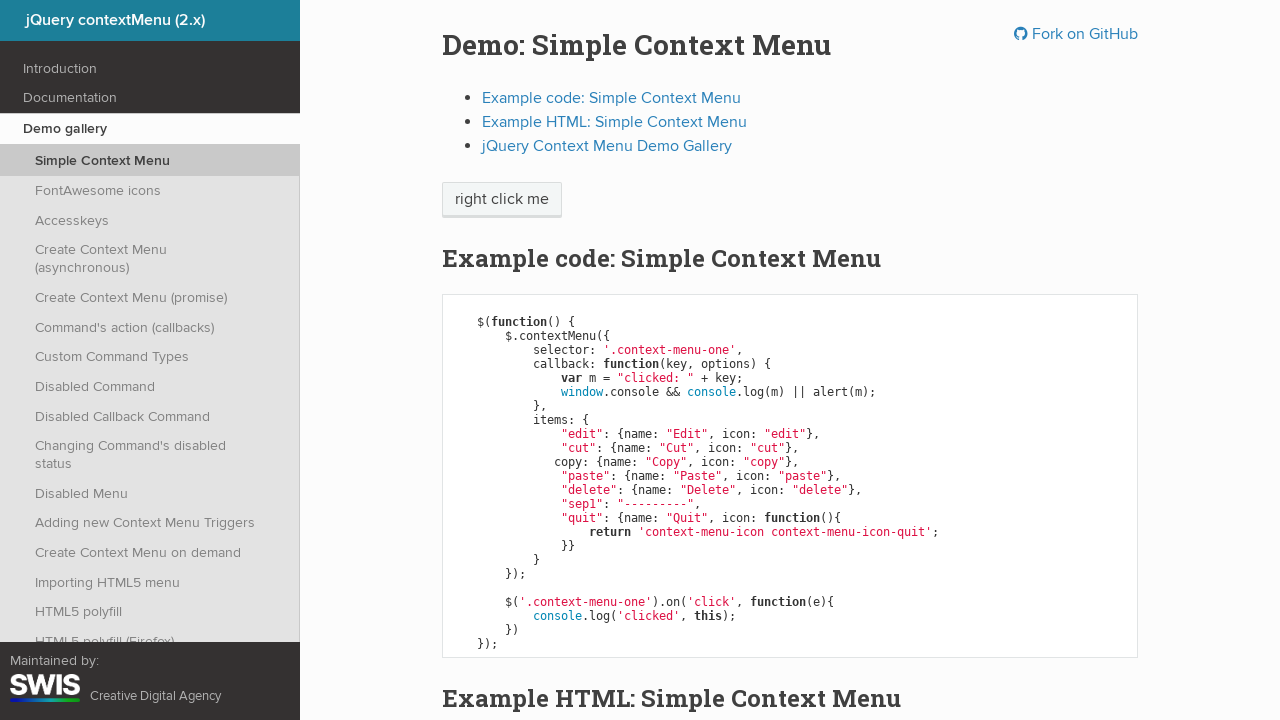

Set up dialog handler to accept alert
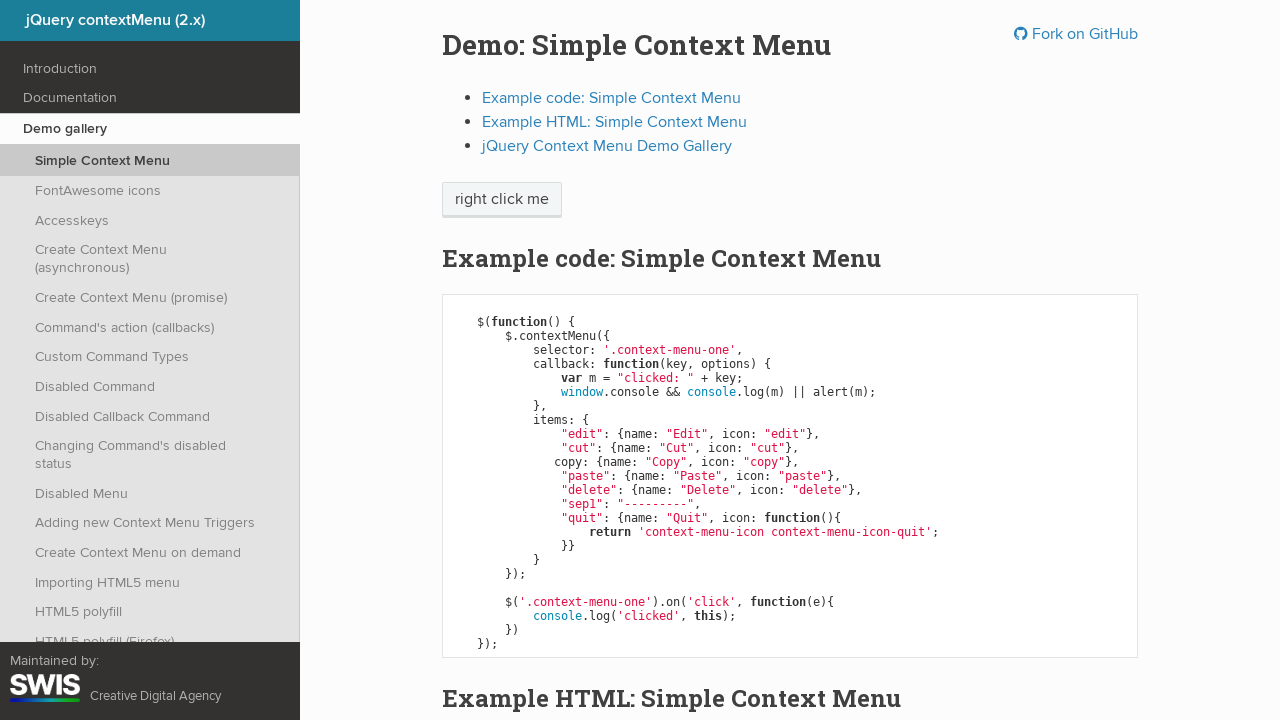

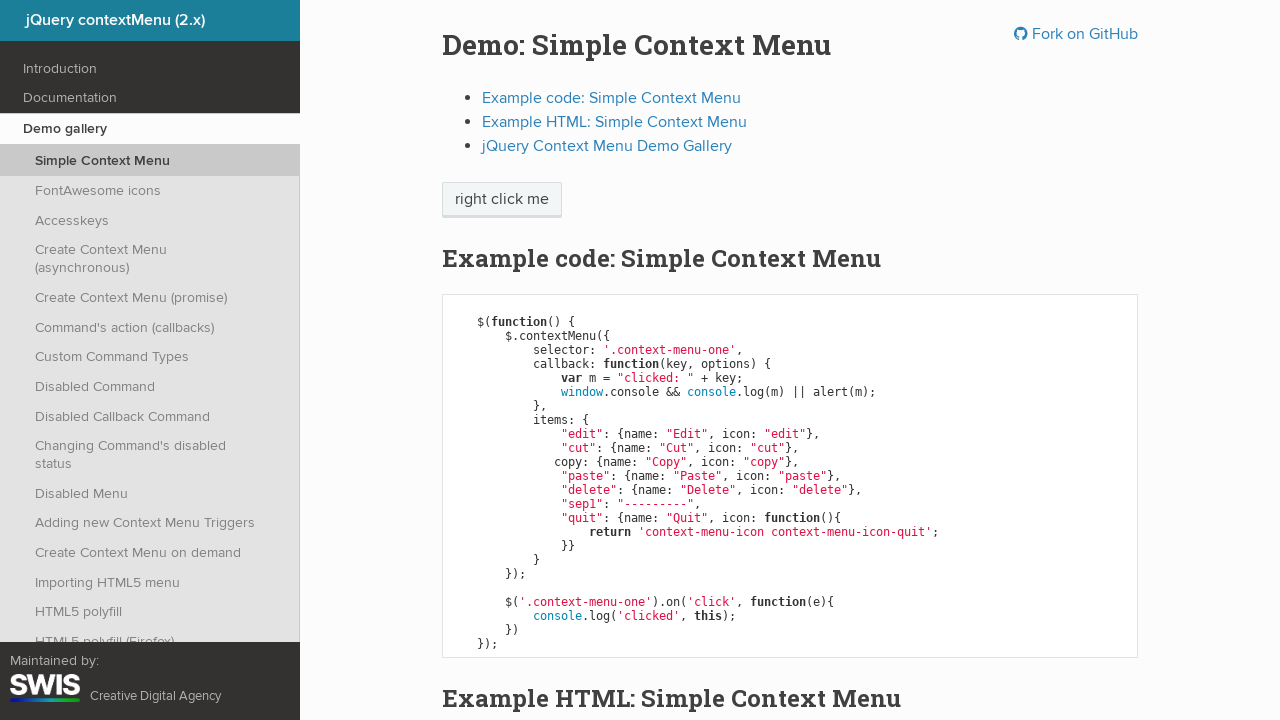